Tests radio button functionality by clicking on a radio button and verifying it becomes selected

Starting URL: https://demoqa.com/radio-button

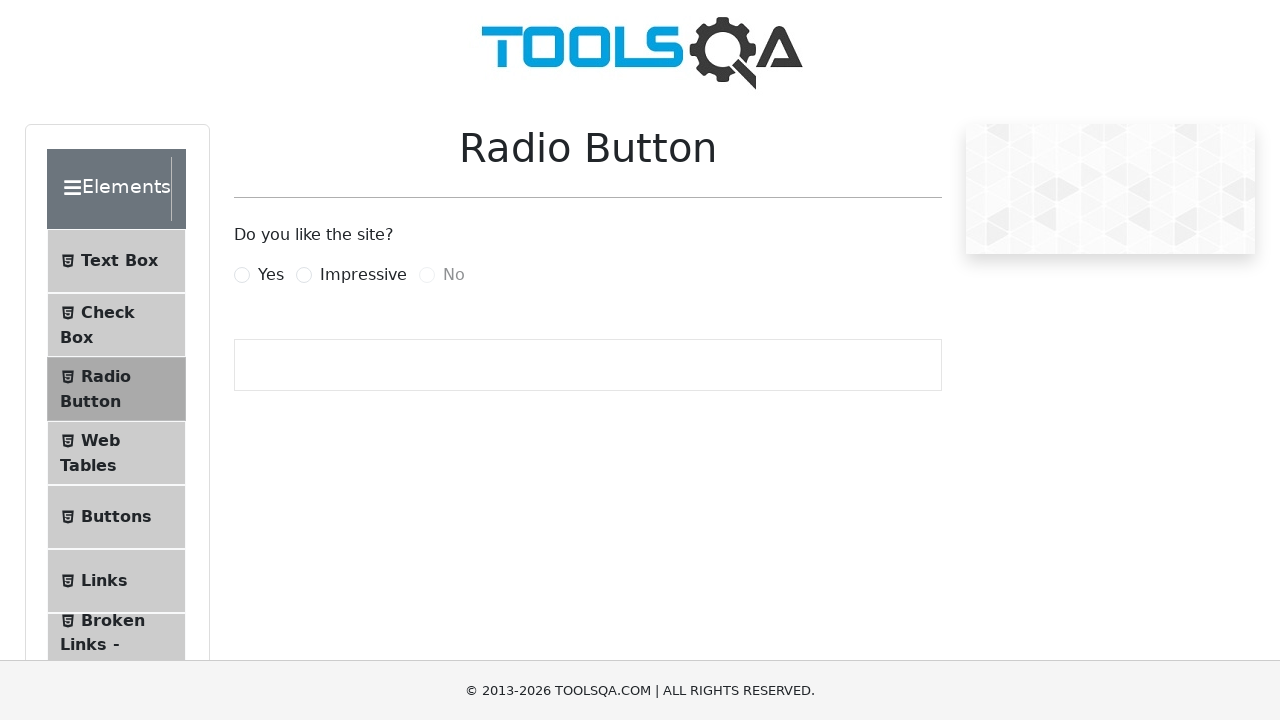

Clicked on the 'Yes' radio button at (271, 275) on label[for='yesRadio']
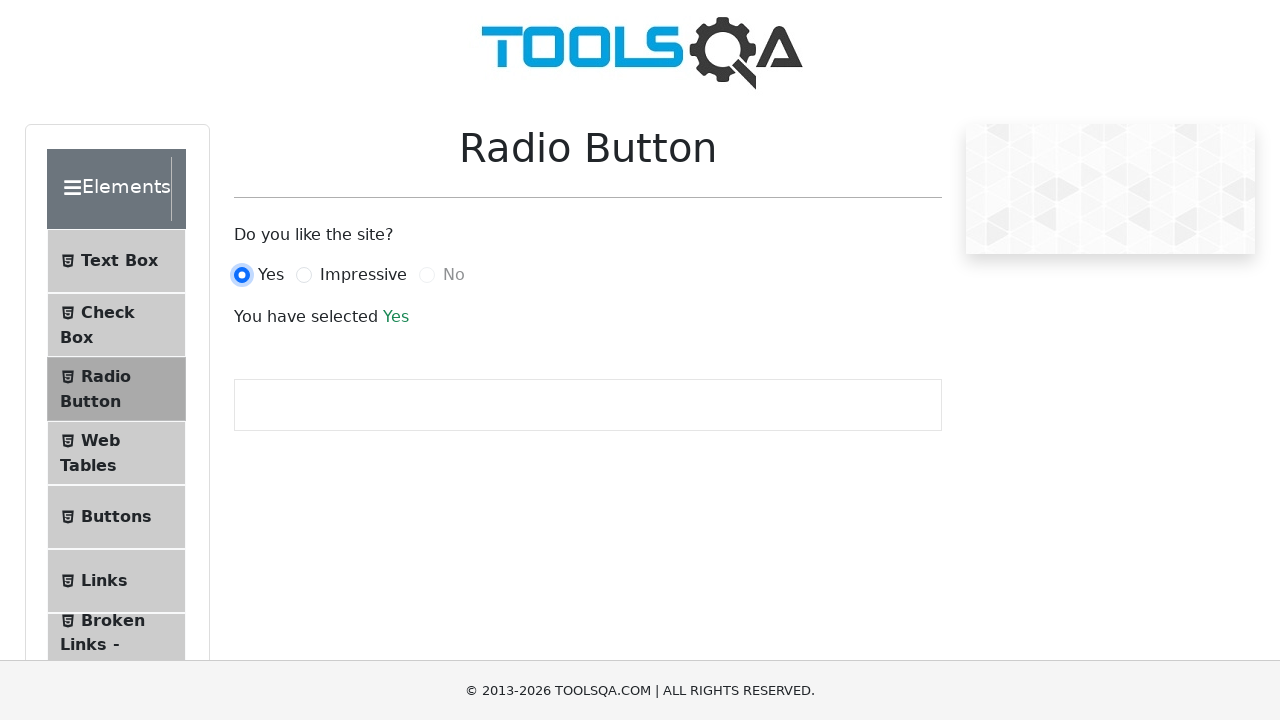

Verified the 'Yes' radio button is selected
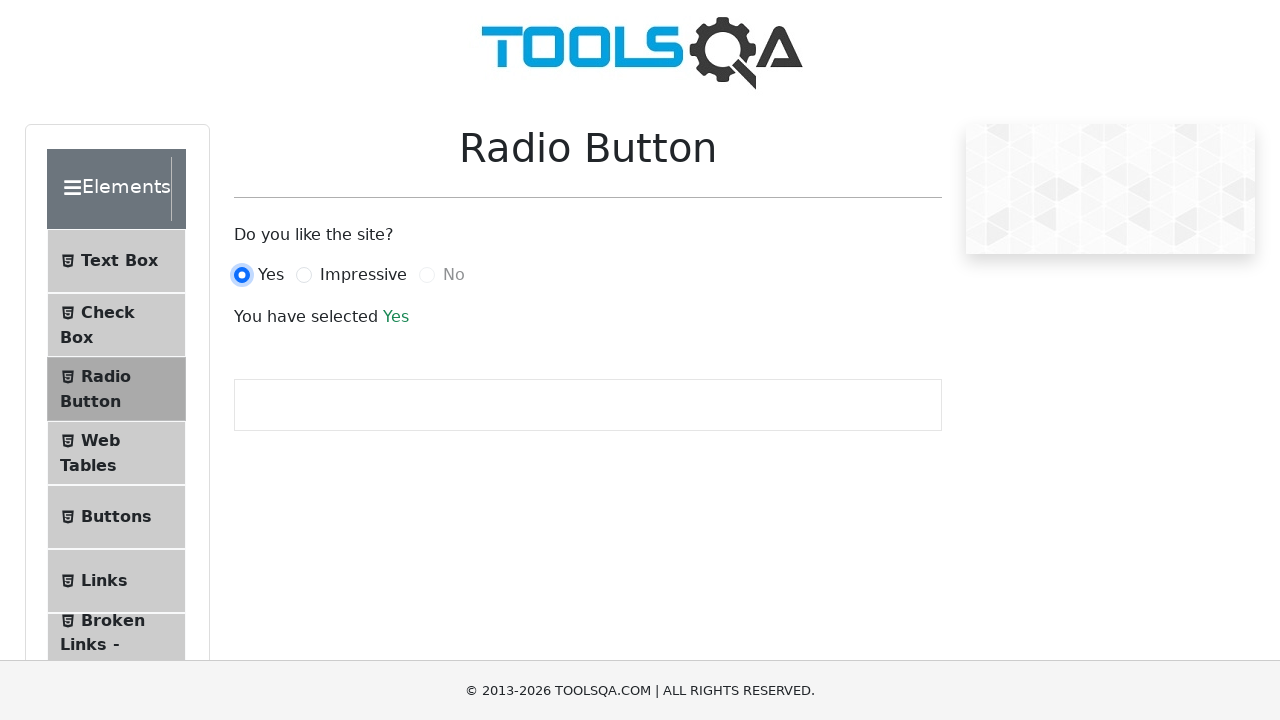

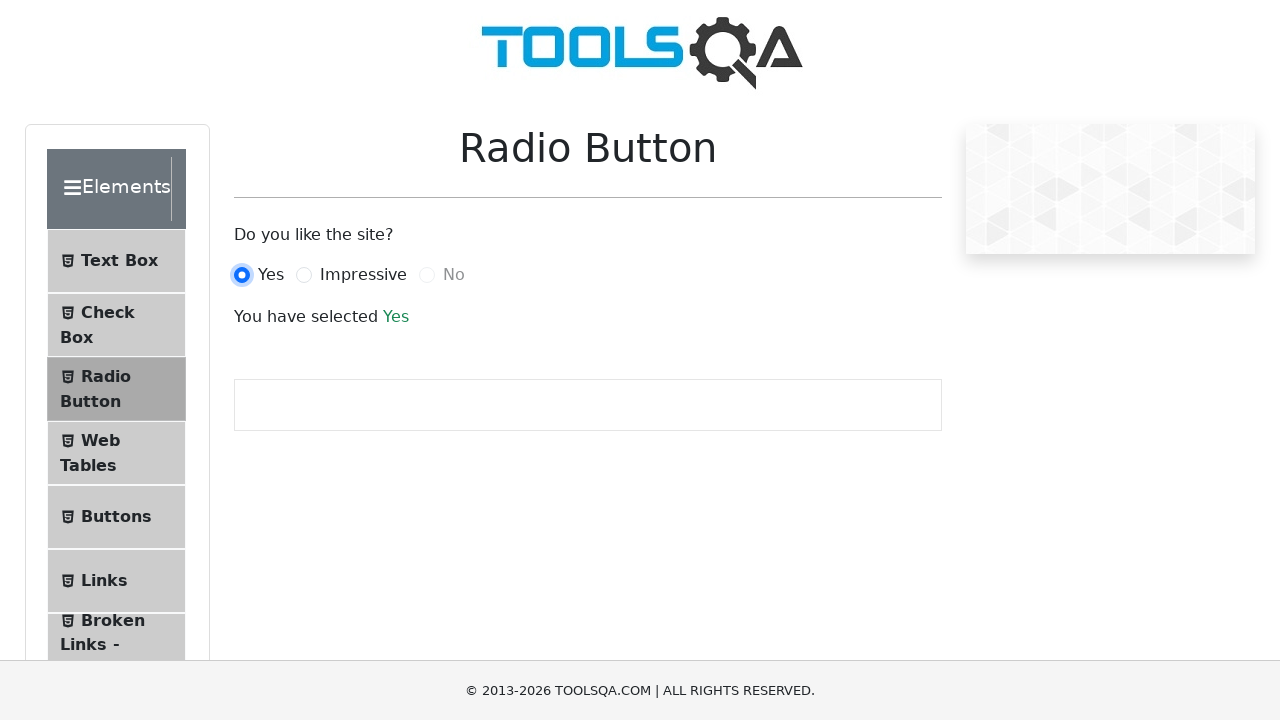